Tests radio button mutual exclusivity by clicking each enabled radio button and verifying only one is selected at a time

Starting URL: https://qa-practice.netlify.app/radiobuttons

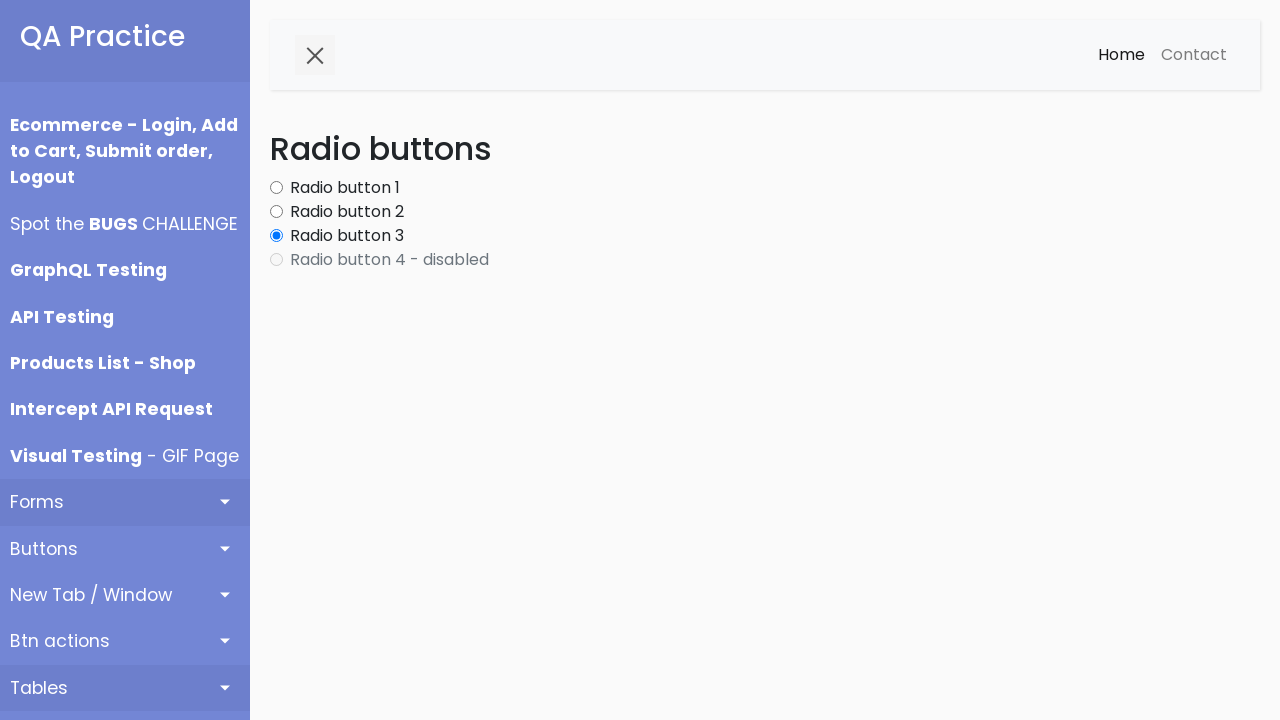

Waited for radio buttons to load on the page
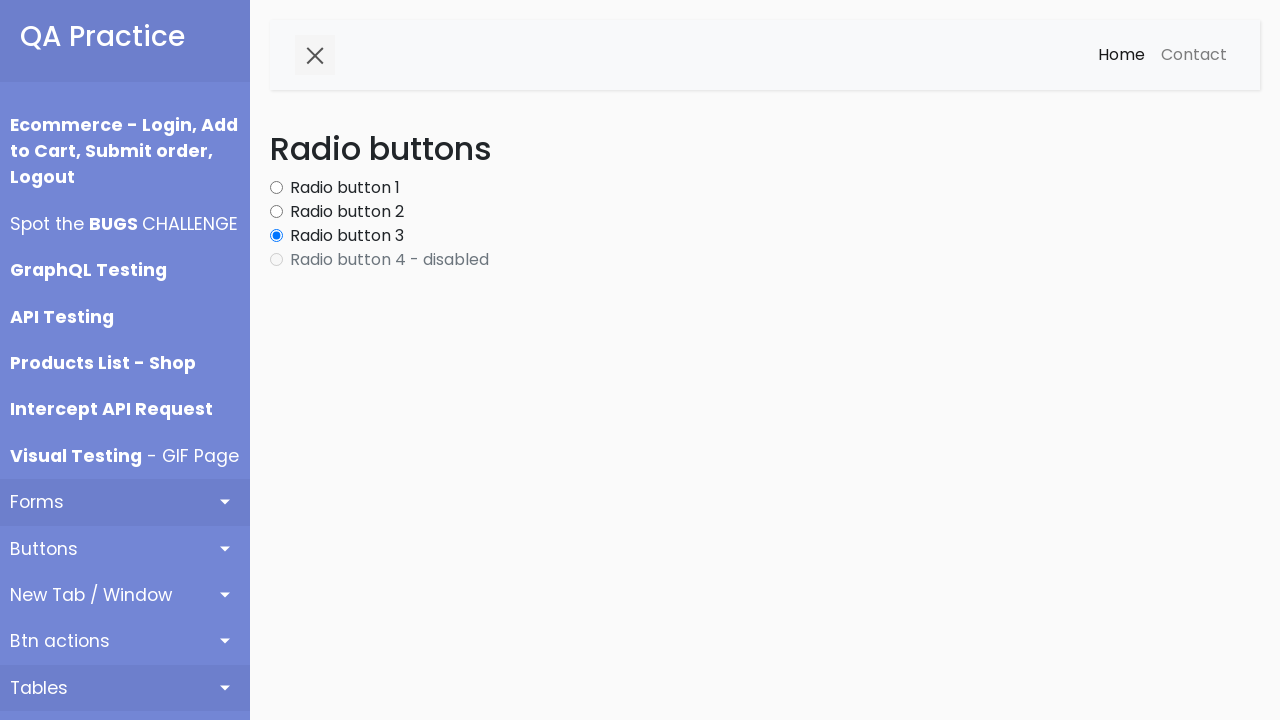

Retrieved all radio button elements from the page
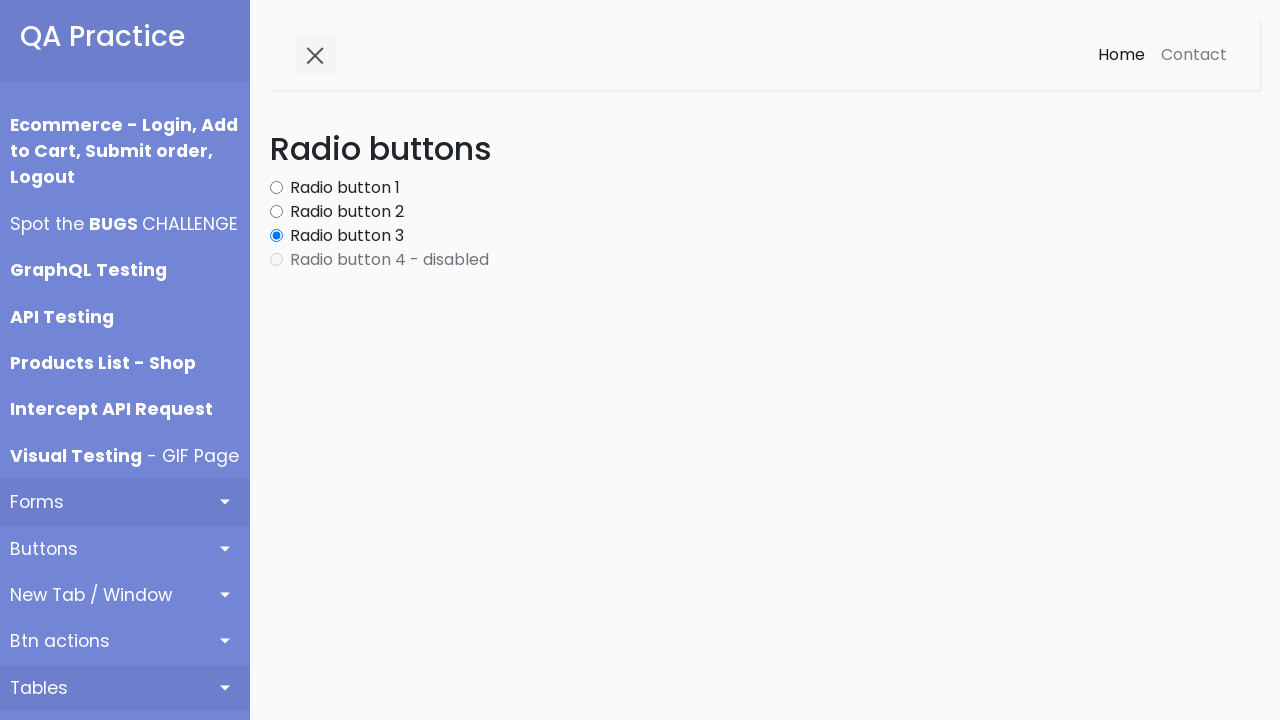

Clicked enabled radio button 1 at (276, 188) on #content input[type='radio'] >> nth=0
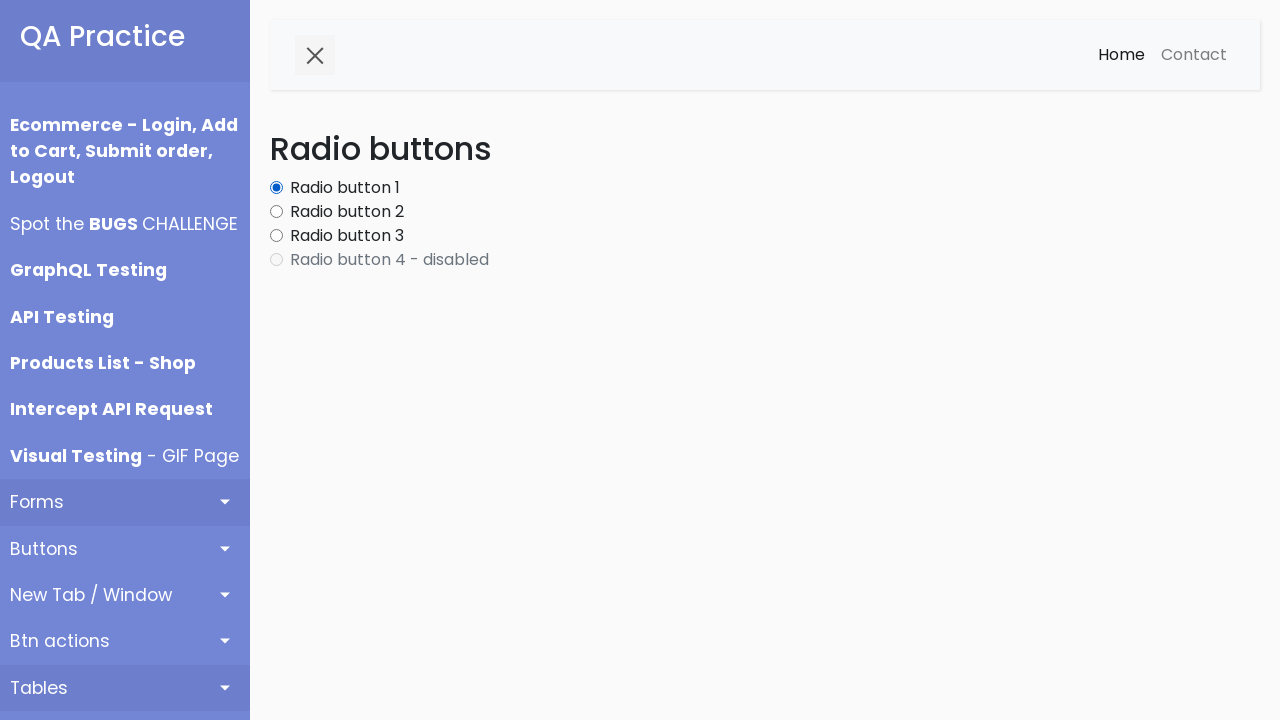

Waited 200ms after clicking radio button 1 to verify mutual exclusivity
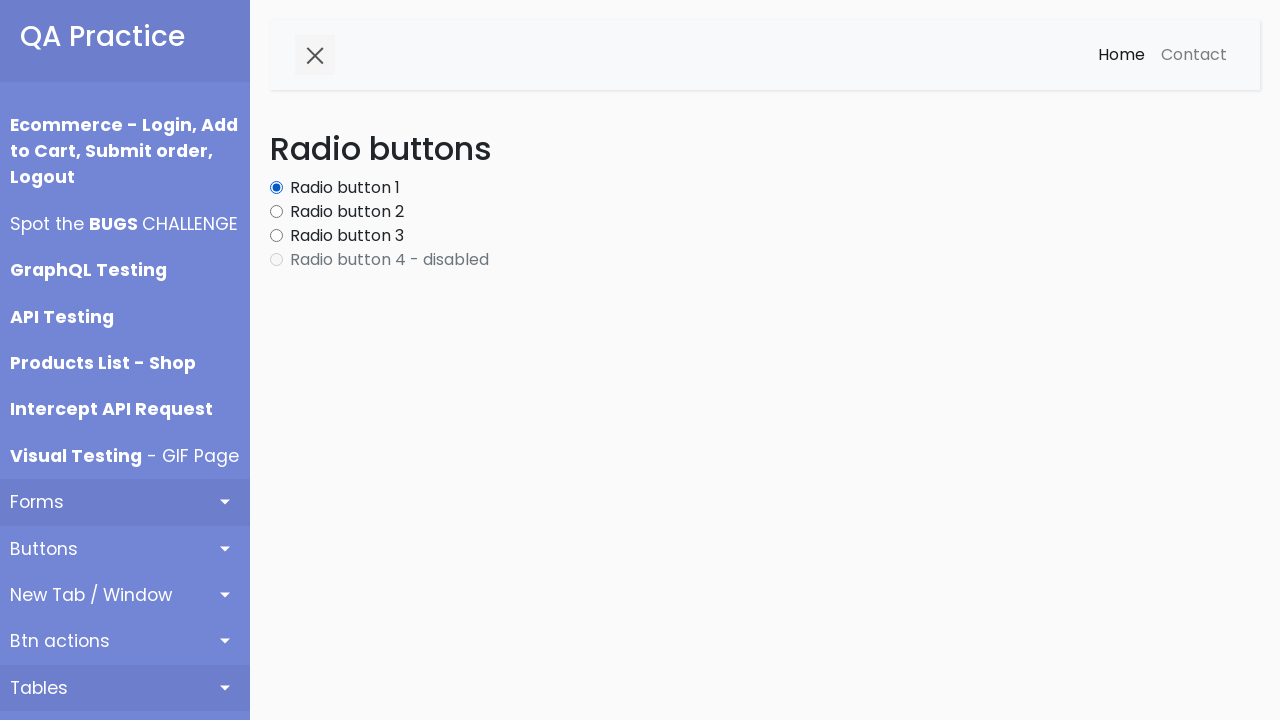

Clicked enabled radio button 2 at (276, 212) on #content input[type='radio'] >> nth=1
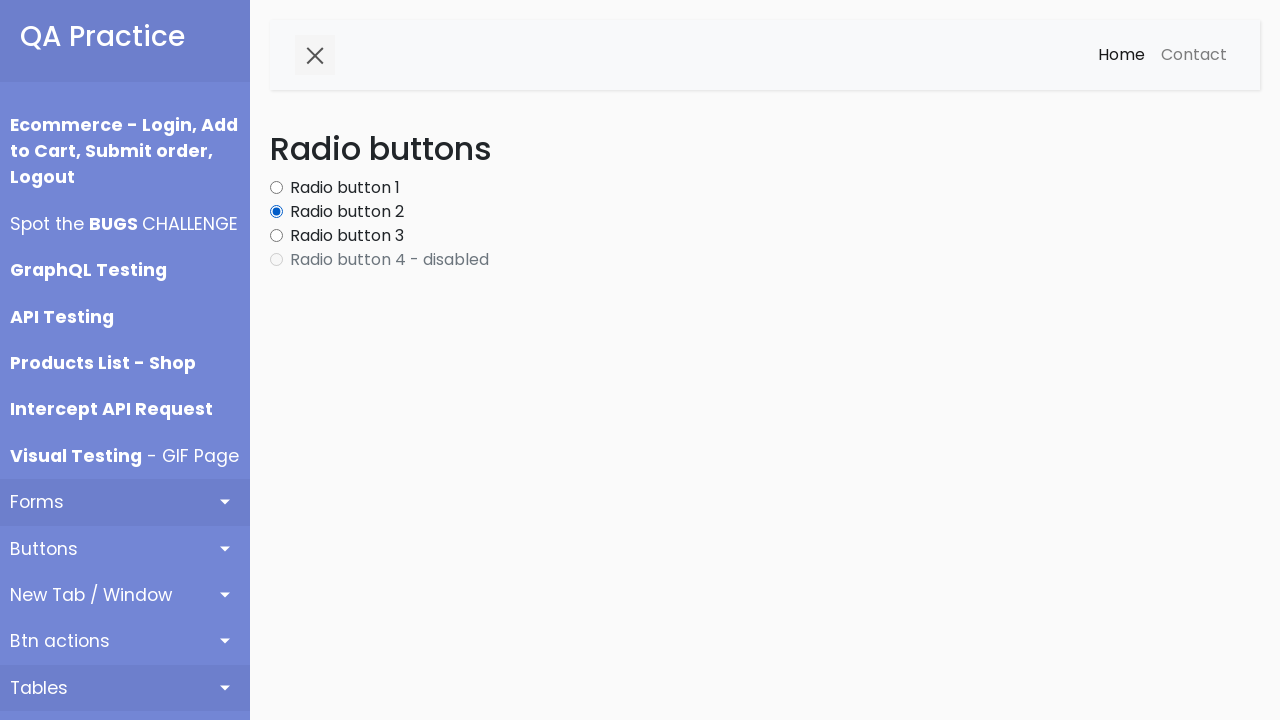

Waited 200ms after clicking radio button 2 to verify mutual exclusivity
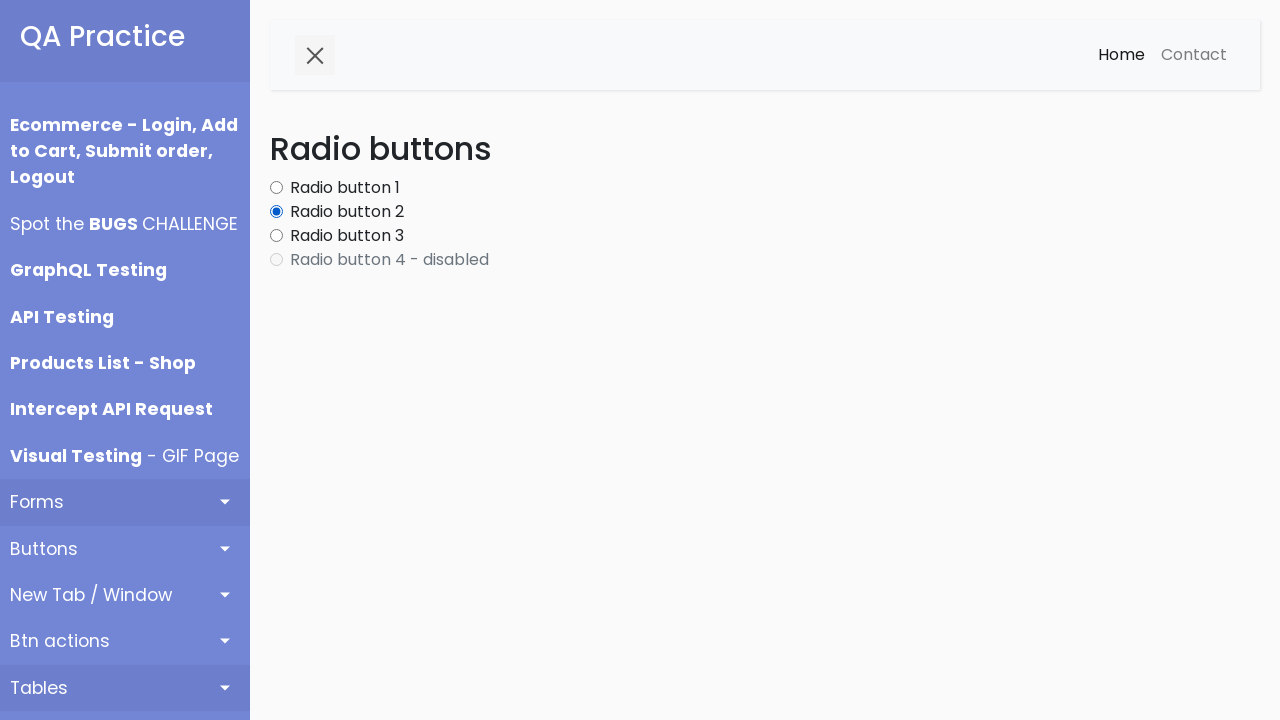

Clicked enabled radio button 3 at (276, 236) on #content input[type='radio'] >> nth=2
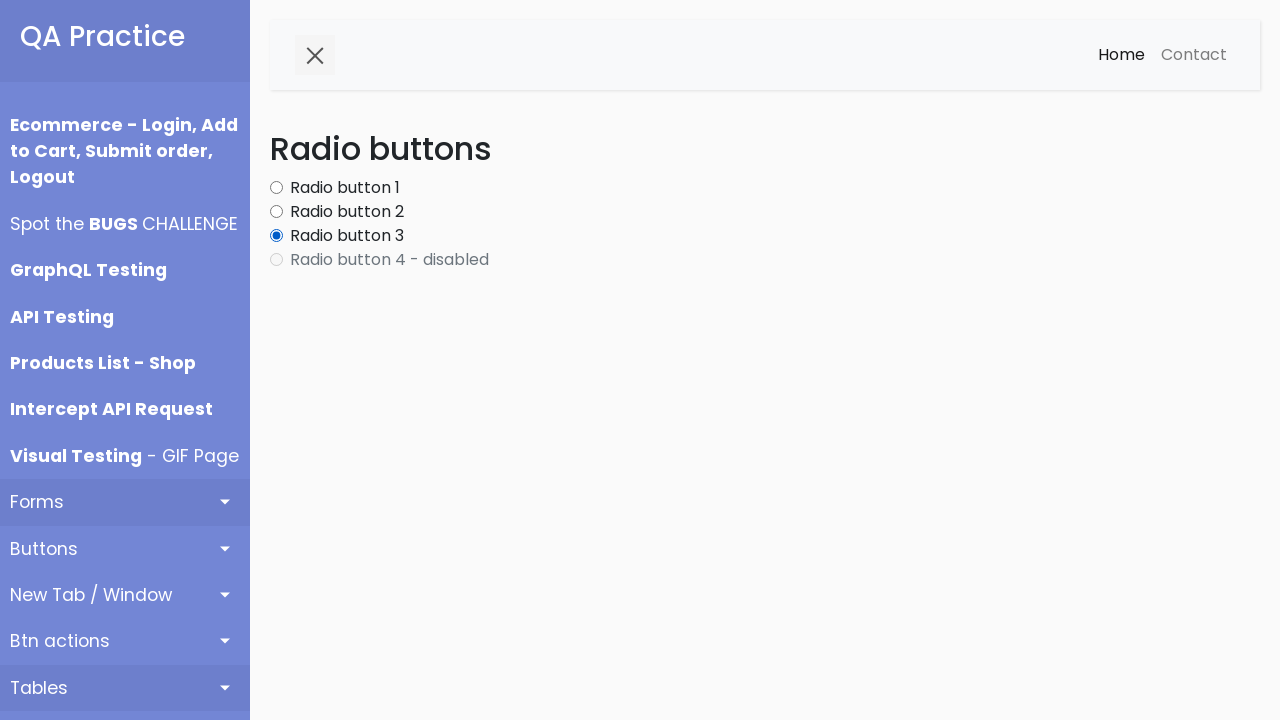

Waited 200ms after clicking radio button 3 to verify mutual exclusivity
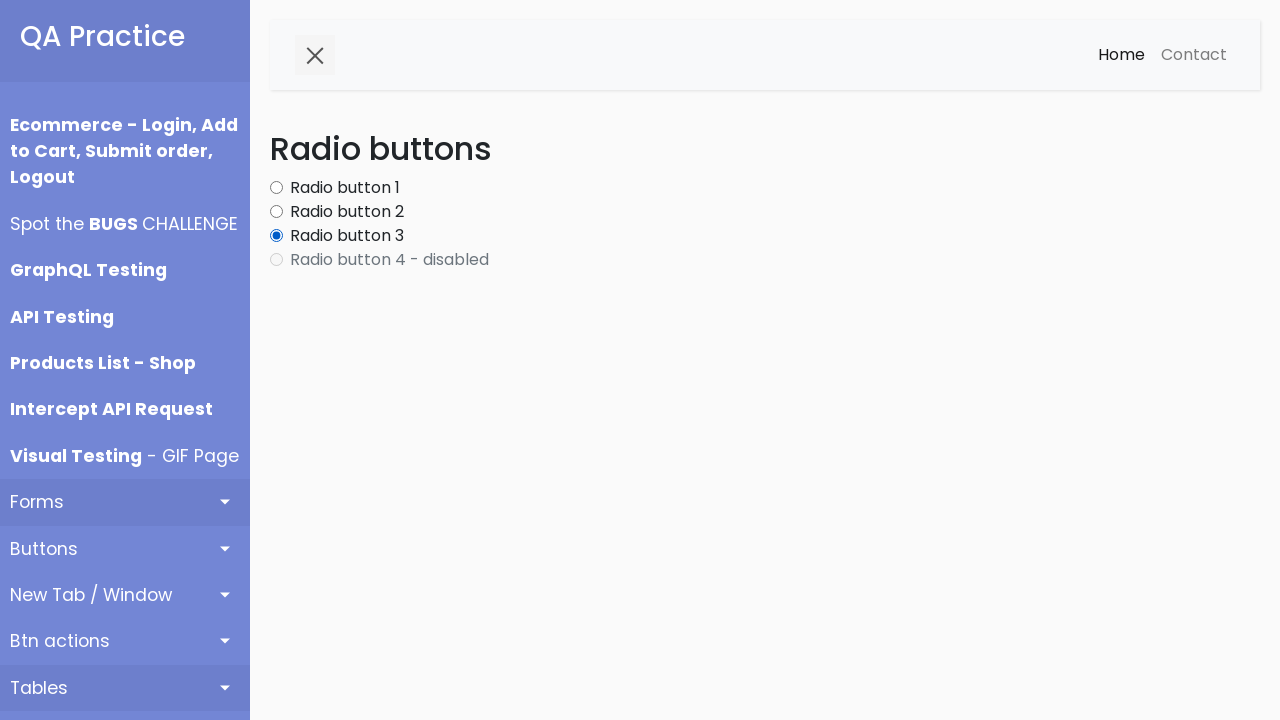

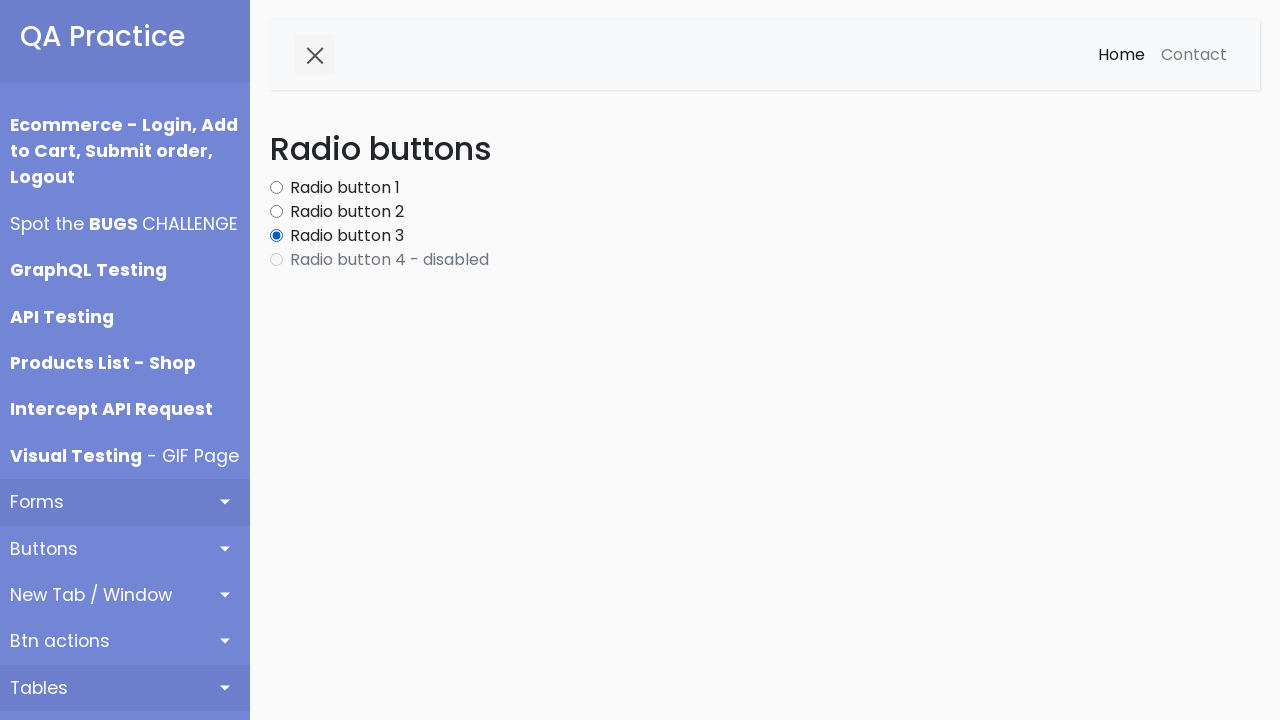